Tests jQuery UI website by navigating to the Autocomplete demo, switching to an iframe to enter text in the autocomplete field, then switching back to the main content and navigating to the Accordion demo.

Starting URL: https://jqueryui.com

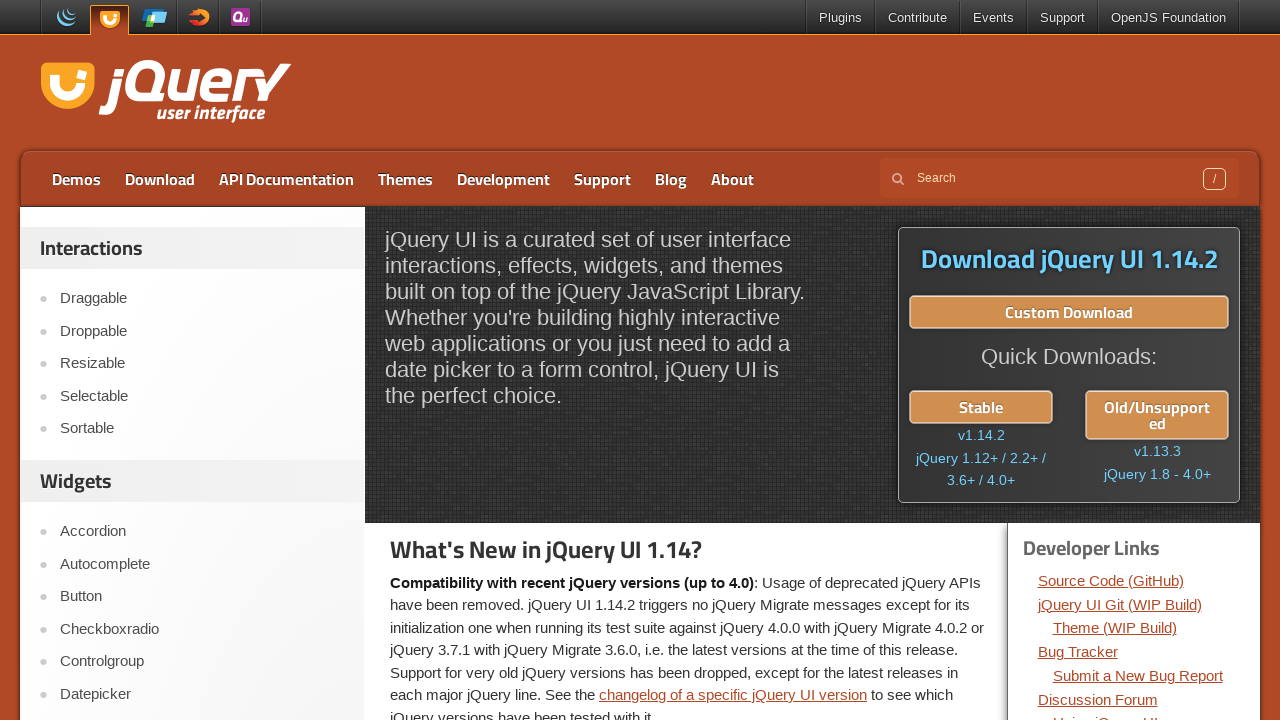

Clicked on Autocomplete link in navigation at (202, 564) on text=Autocomplete
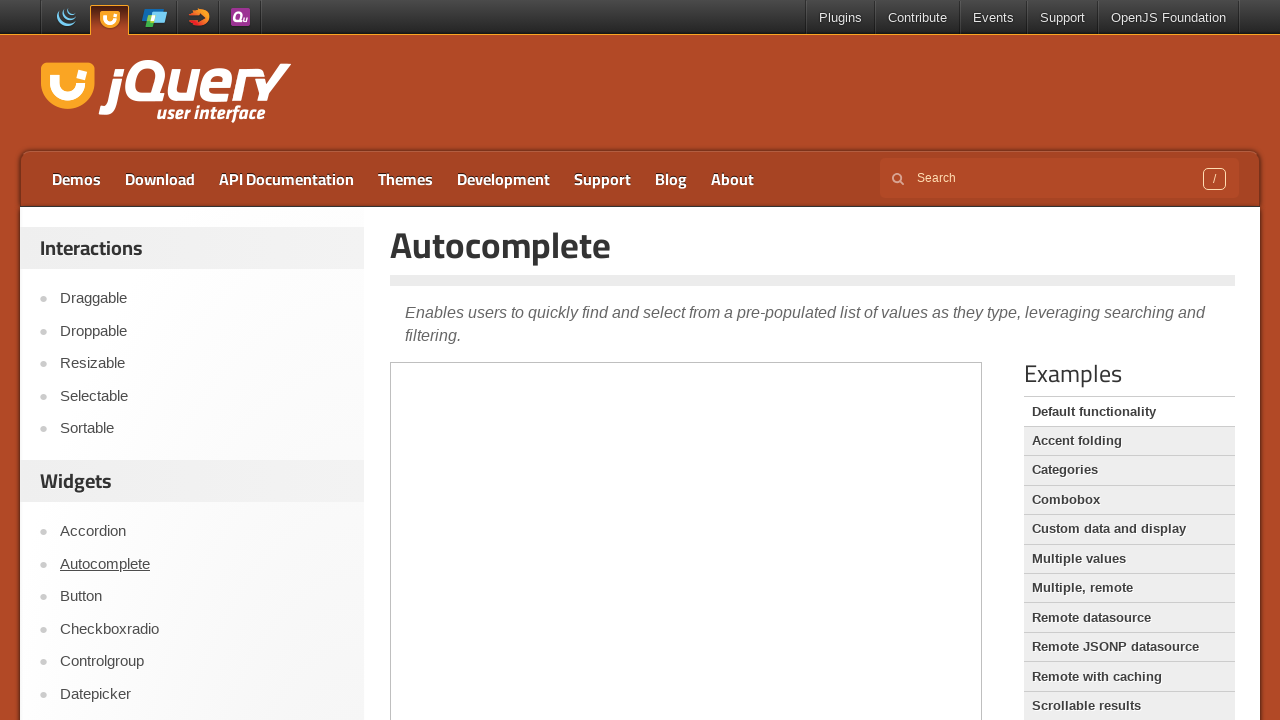

Demo frame loaded
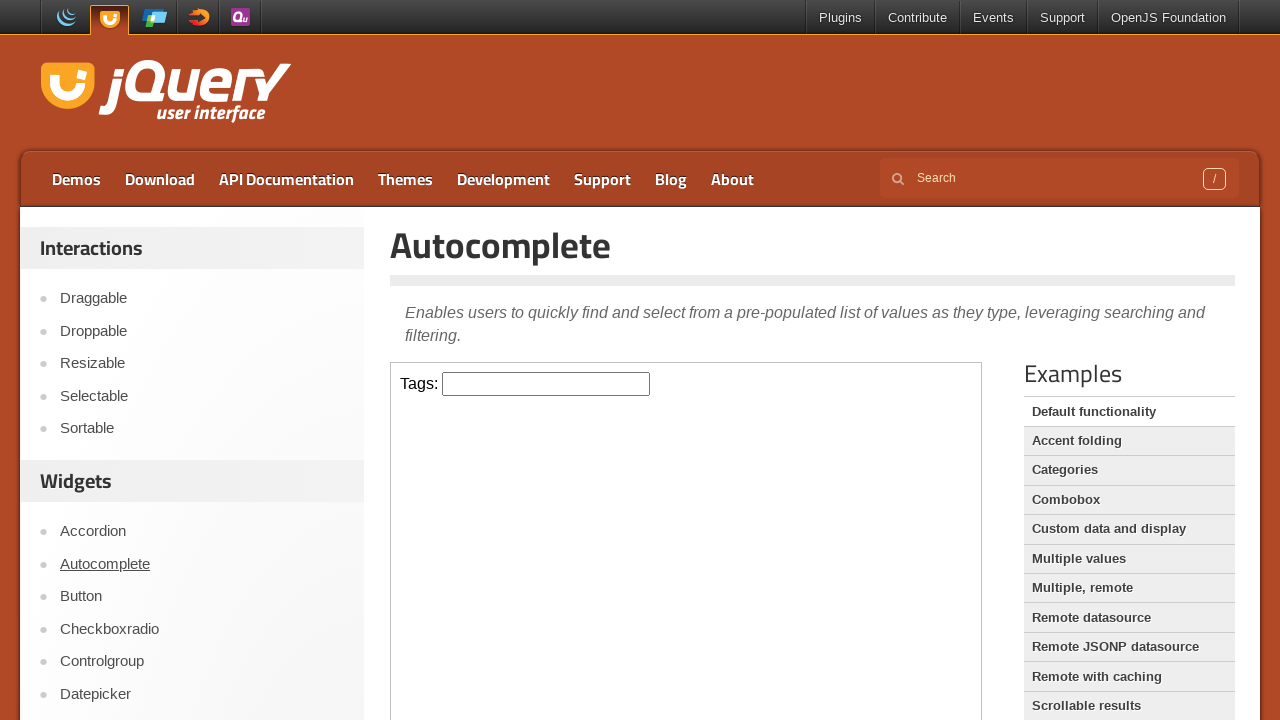

Retrieved iframe locator for demo frame
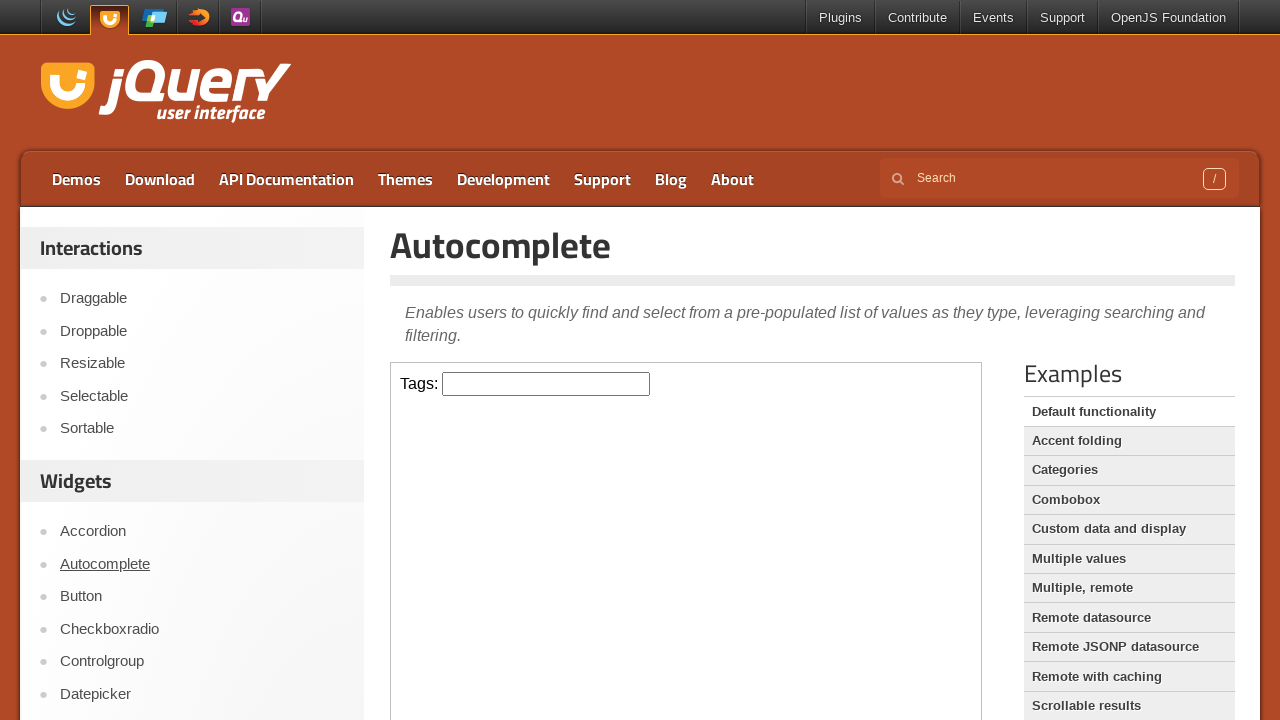

Entered 'java' in autocomplete field within iframe on .demo-frame >> internal:control=enter-frame >> #tags
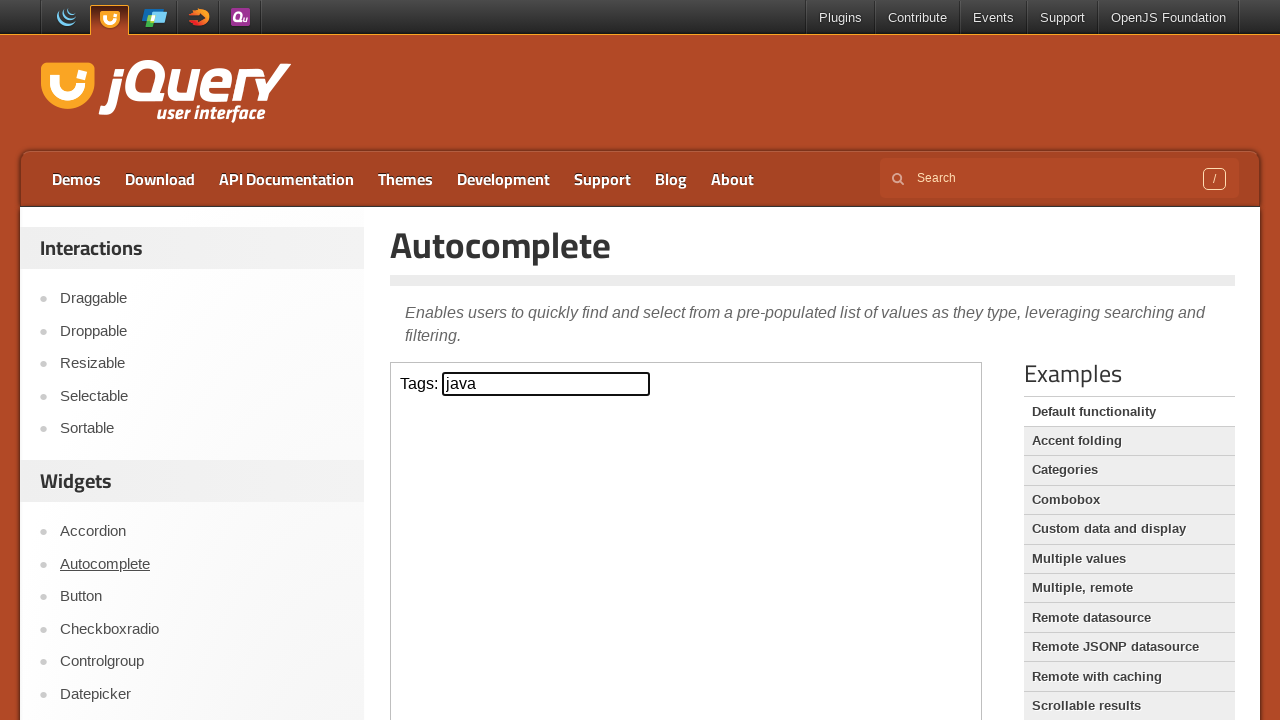

Clicked on Accordion link in main content at (202, 532) on text=Accordion
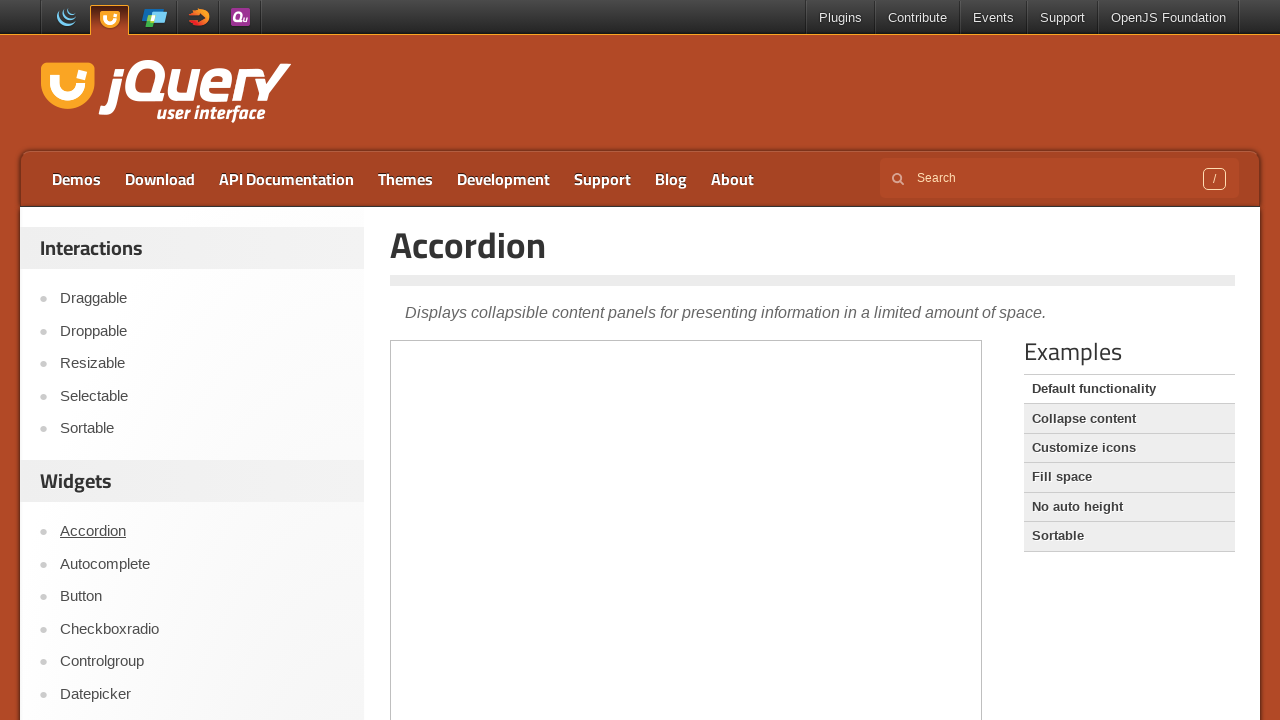

Accordion demo page loaded
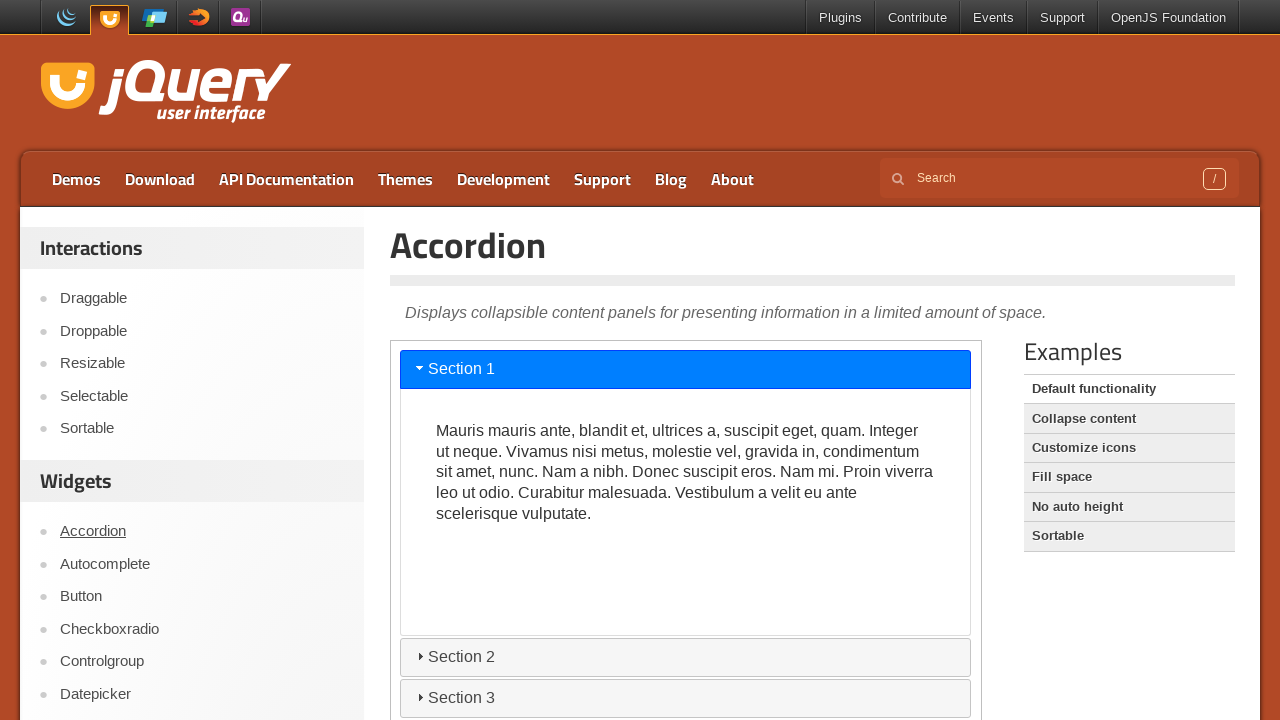

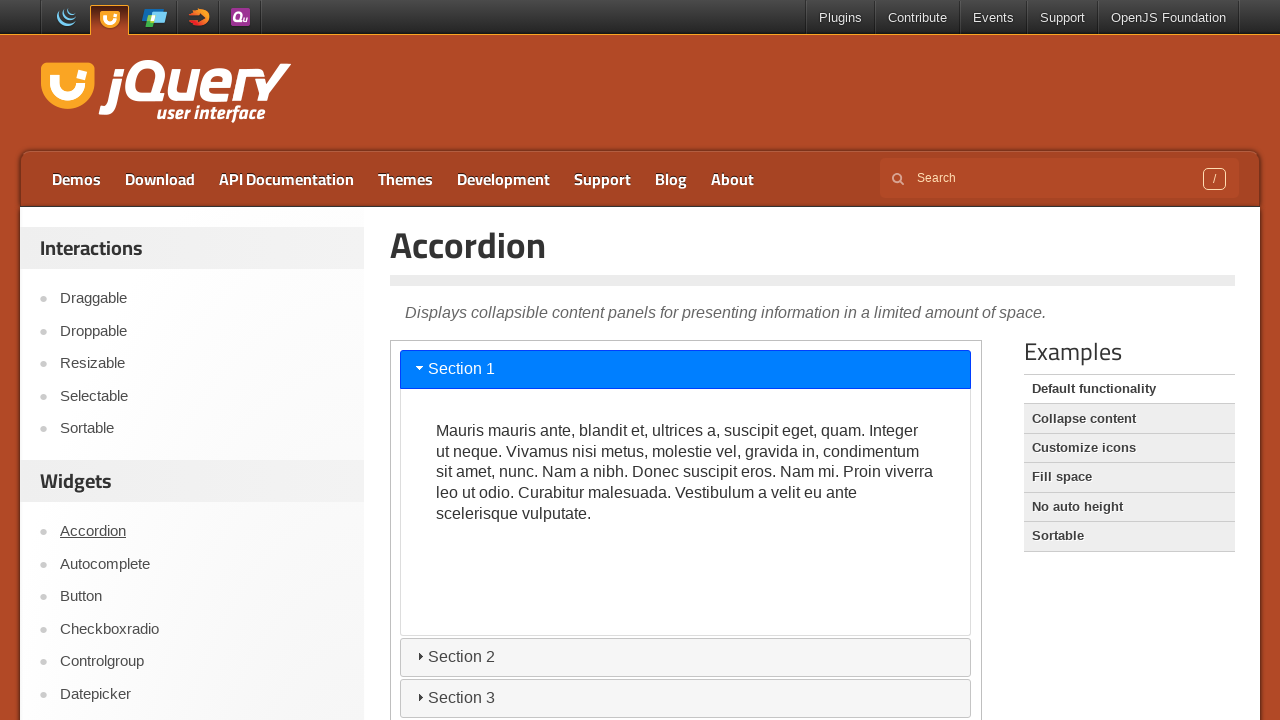